Tests the search functionality by navigating to the search page, entering "python" as a search term, and verifying that search results contain the search term.

Starting URL: https://www.99-bottles-of-beer.net/

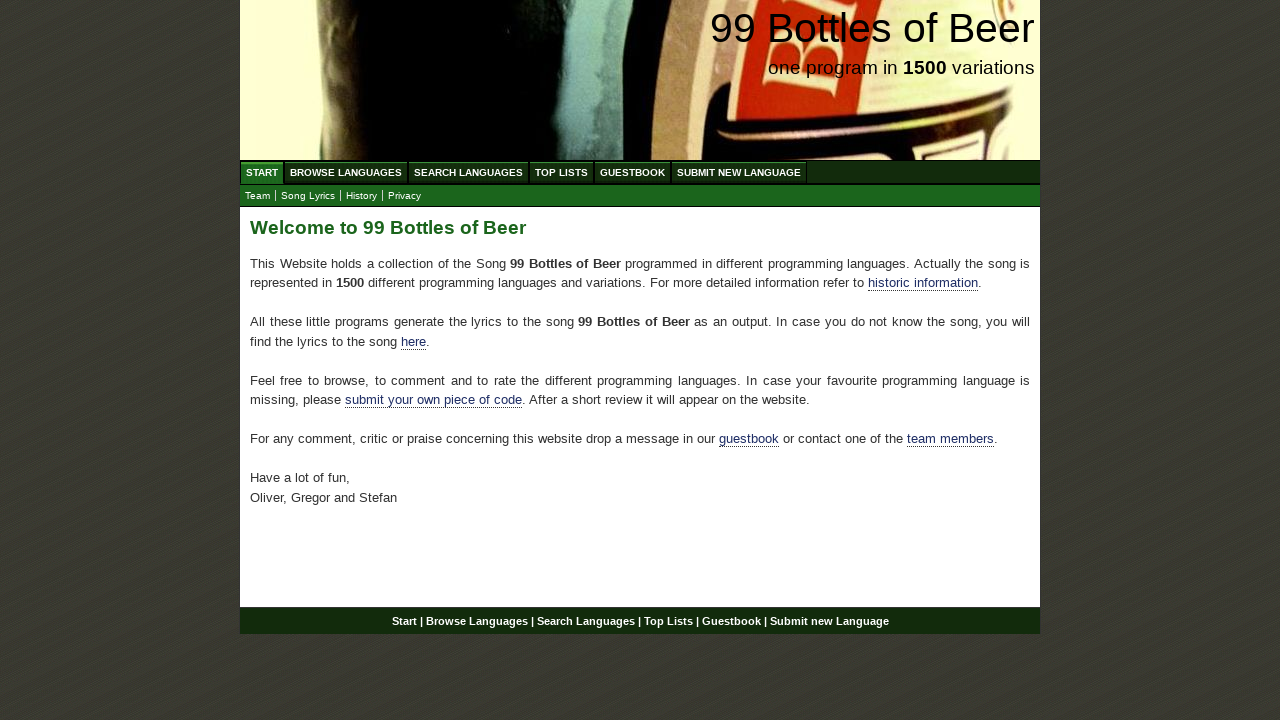

Clicked on Search Languages menu item at (468, 172) on xpath=//ul[@id='menu']/li/a[@href='/search.html']
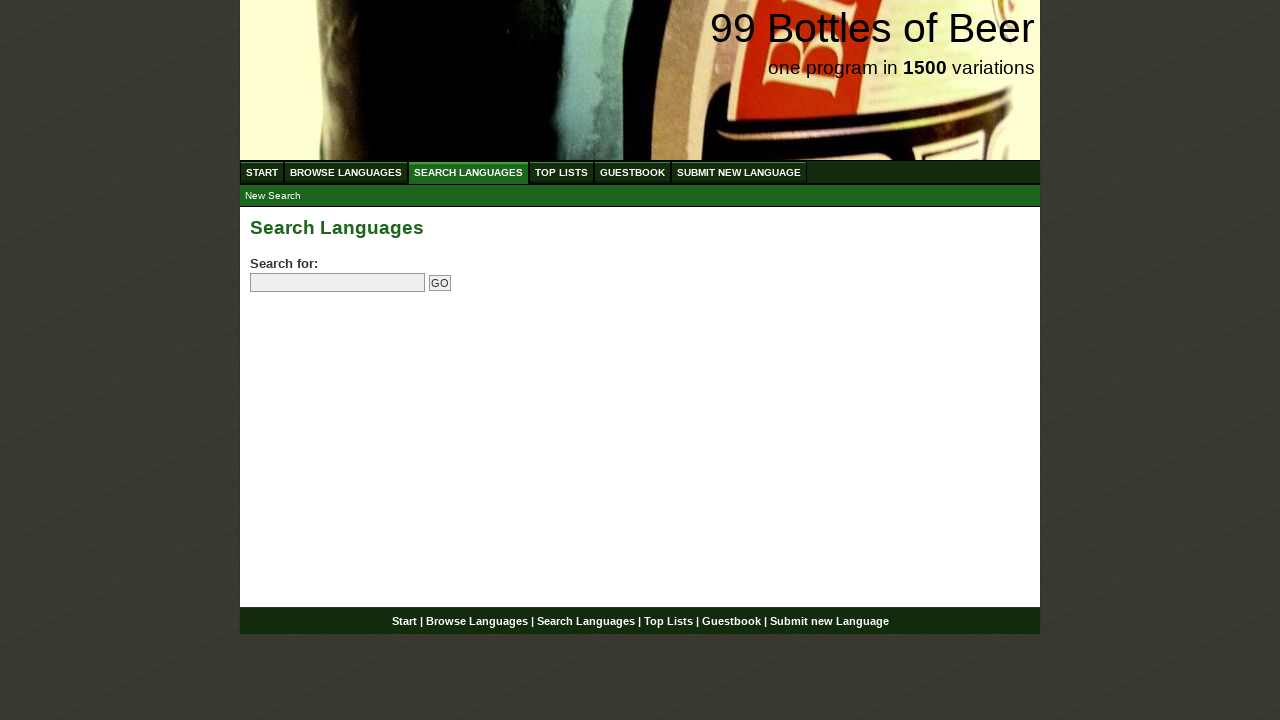

Clicked on search field at (338, 283) on input[name='search']
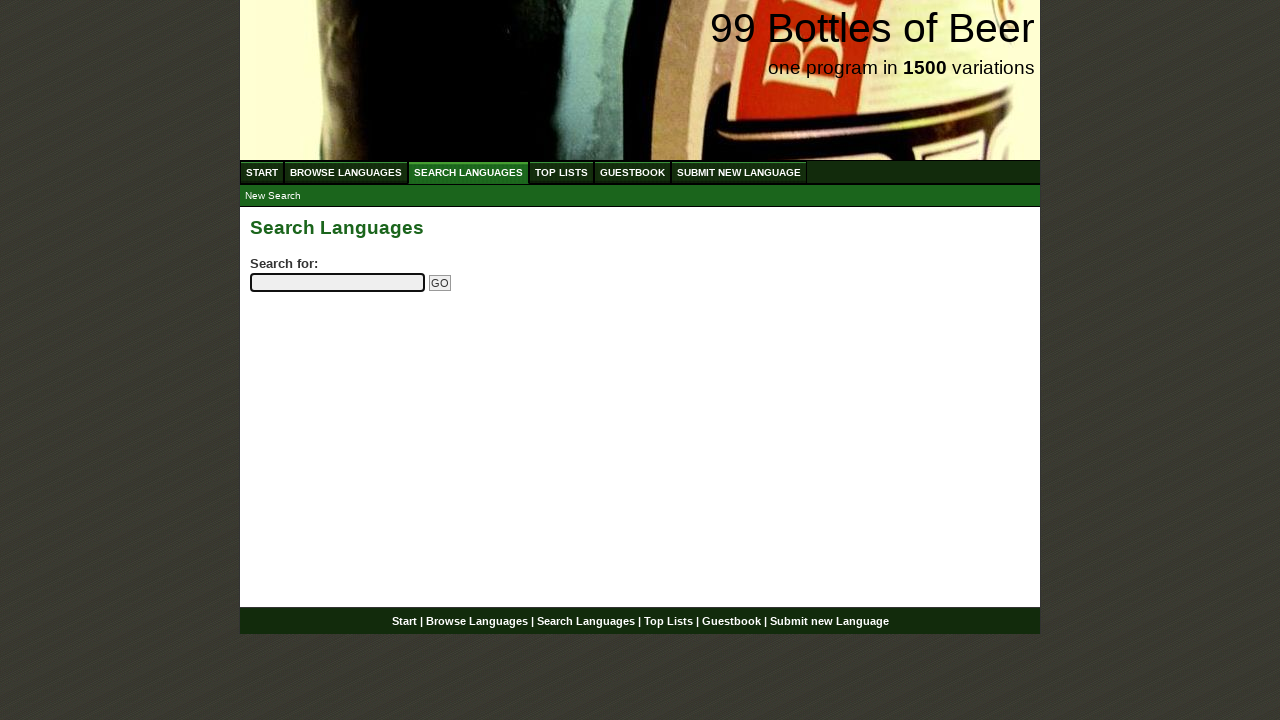

Entered 'python' as search term on input[name='search']
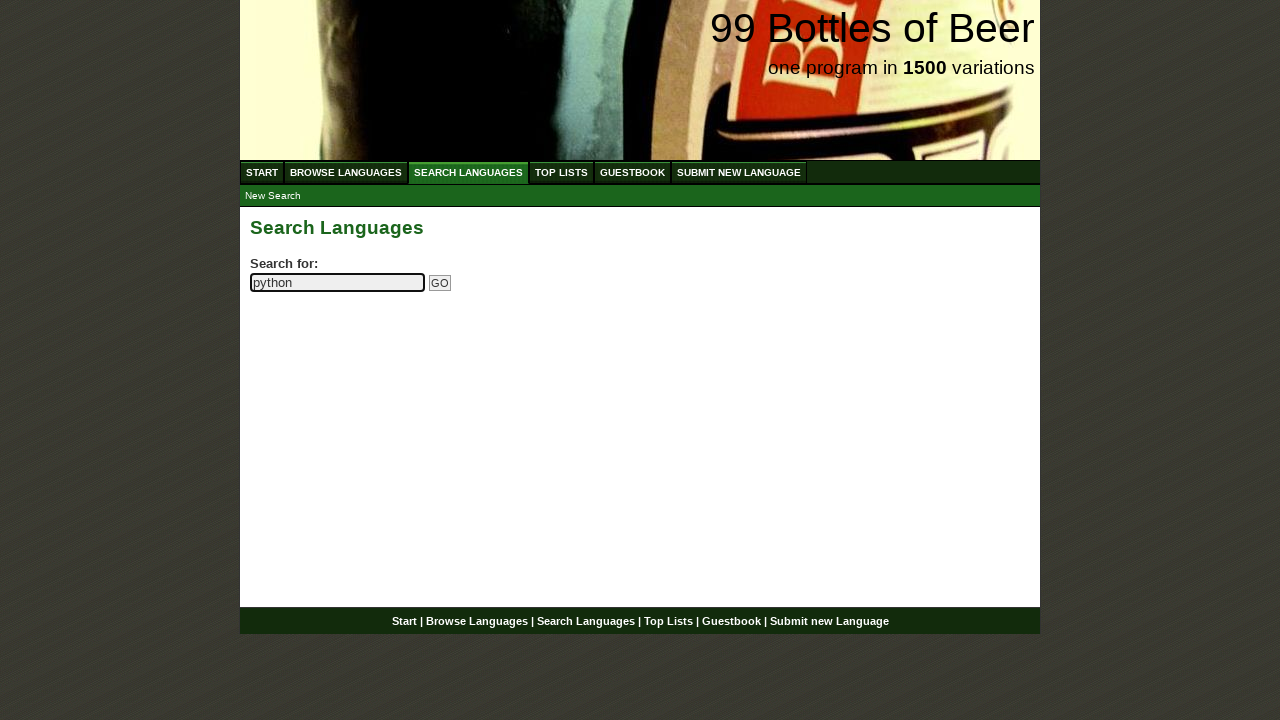

Clicked the submit button to search at (440, 283) on input[name='submitsearch']
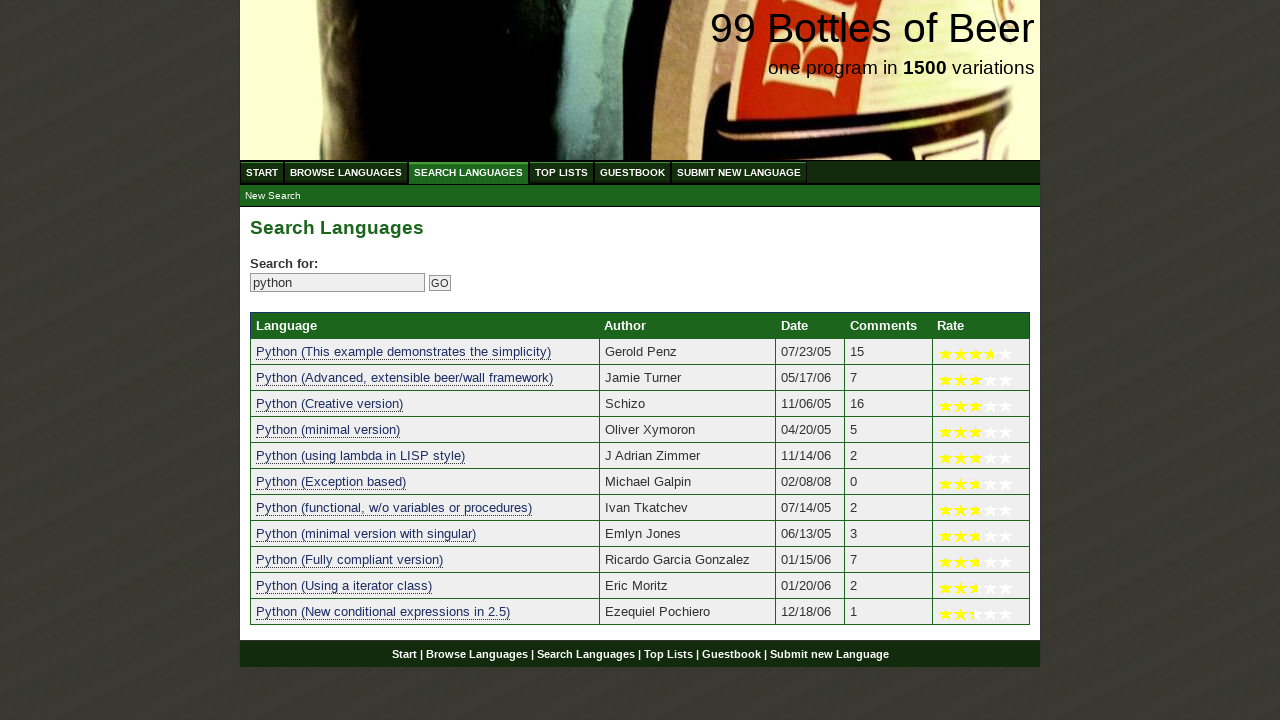

Search results table loaded successfully
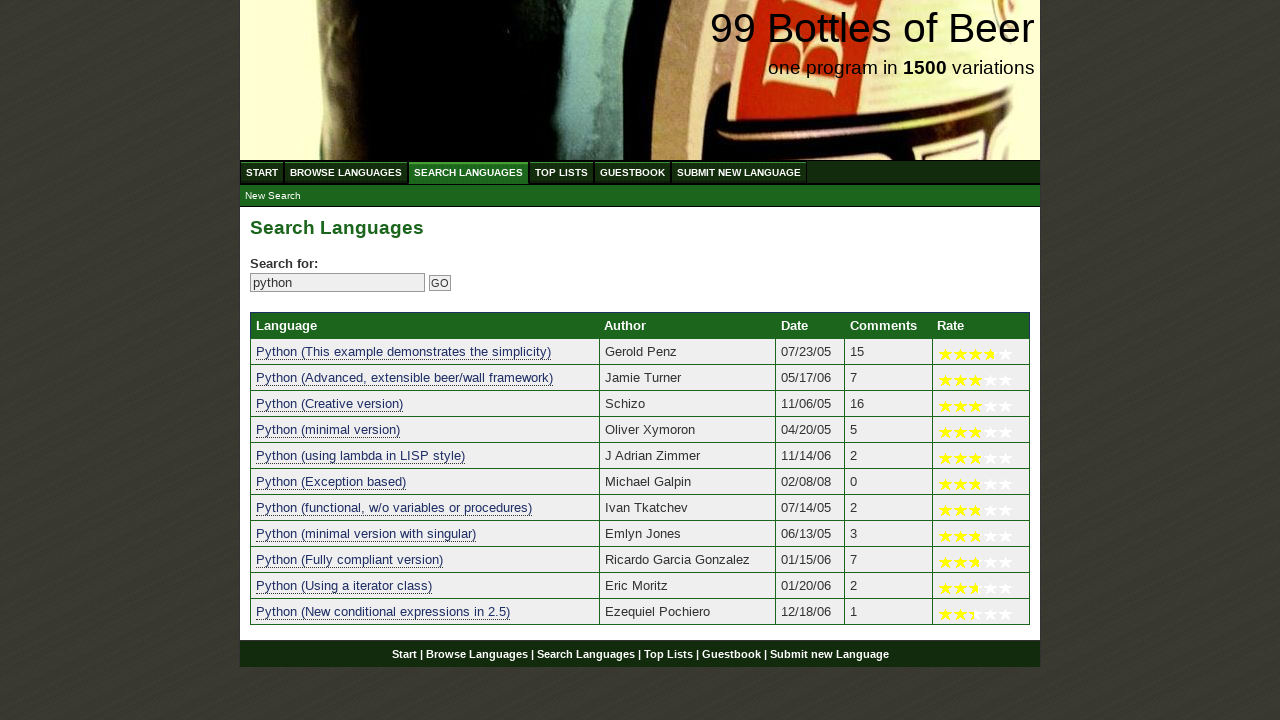

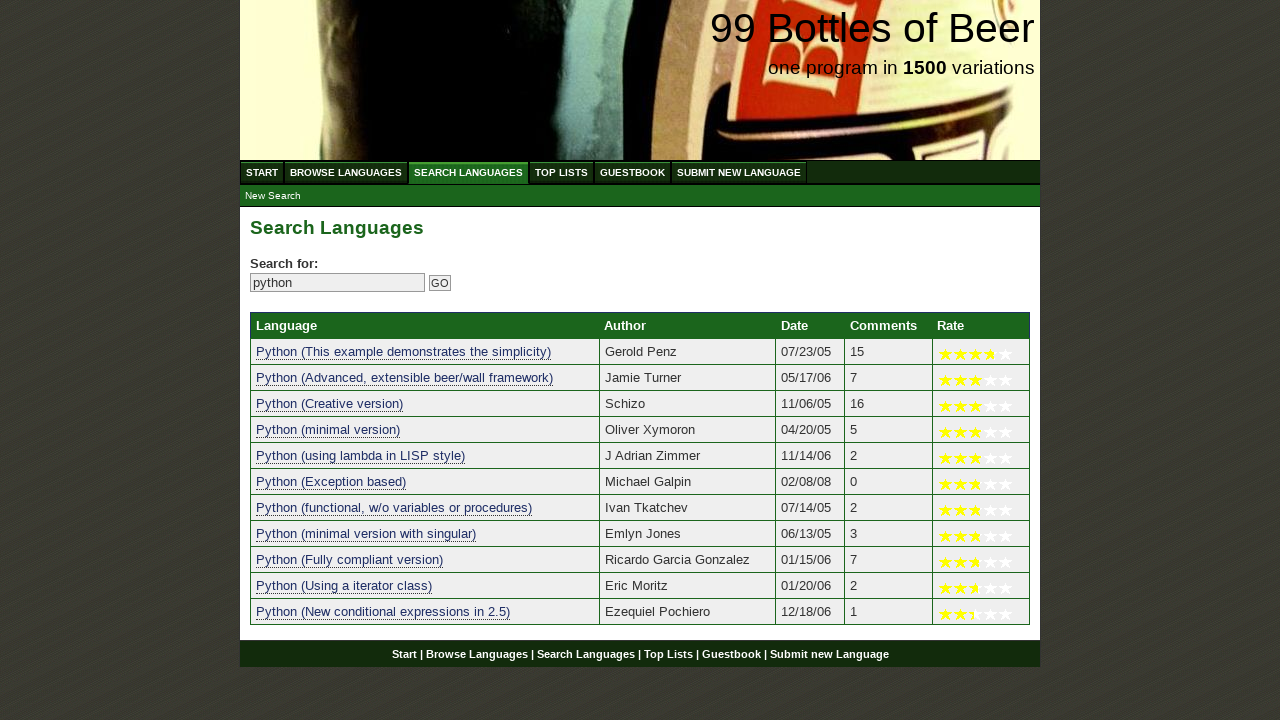